Tests JavaScript-based scrolling functionality by scrolling down to a "CYDEO" link at the bottom of a large page, then scrolling back up to the "Home" link at the top.

Starting URL: https://practice.cydeo.com/large

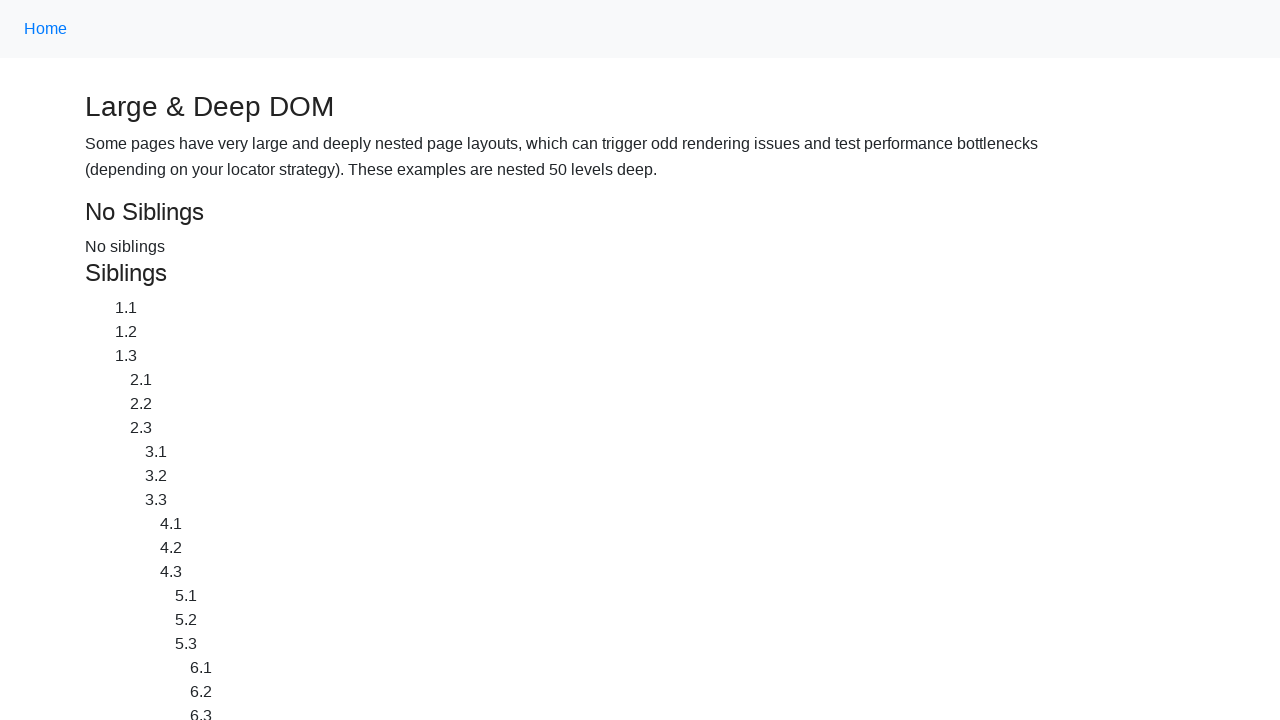

Located CYDEO link at the bottom of the page
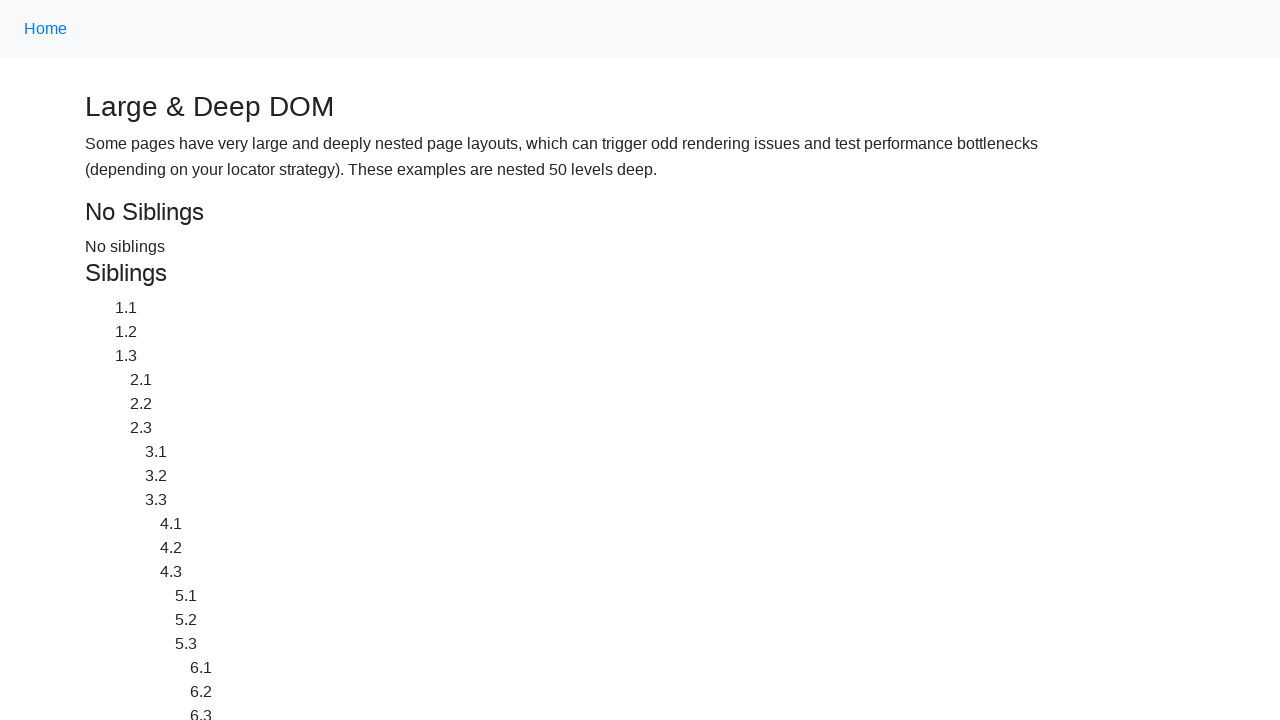

Located Home link at the top of the page
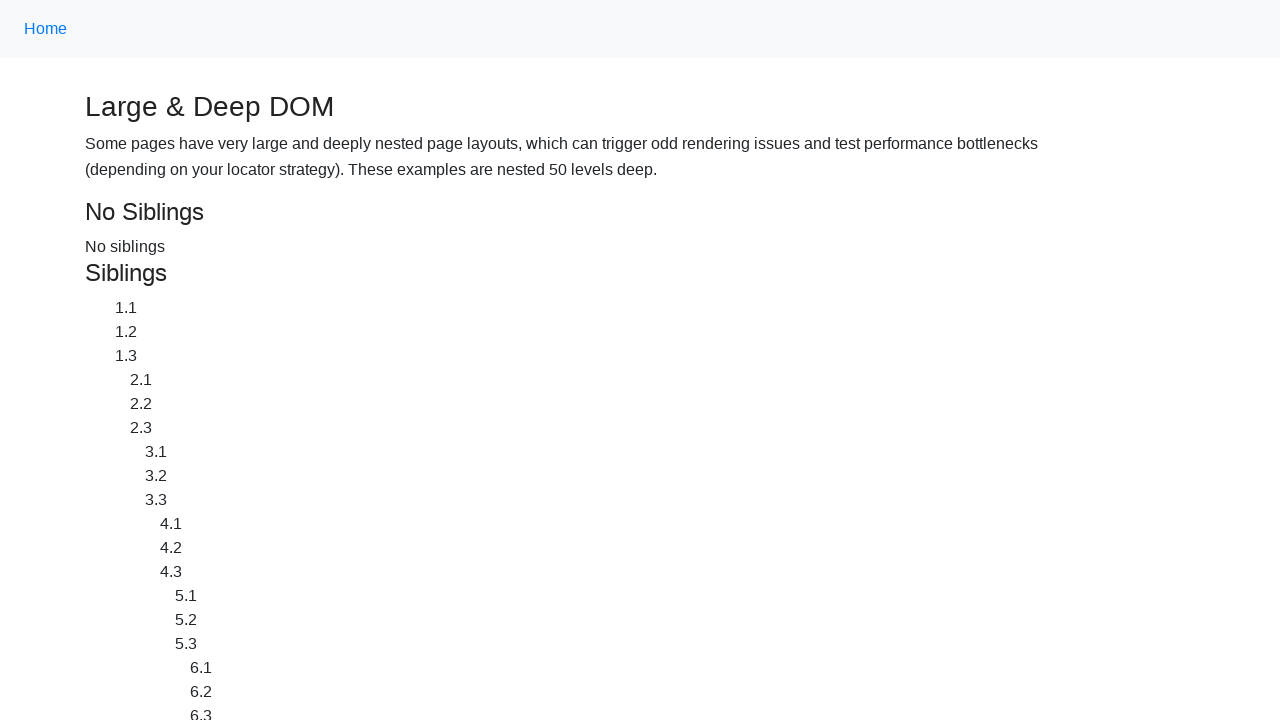

Scrolled down to CYDEO link using JavaScript executor
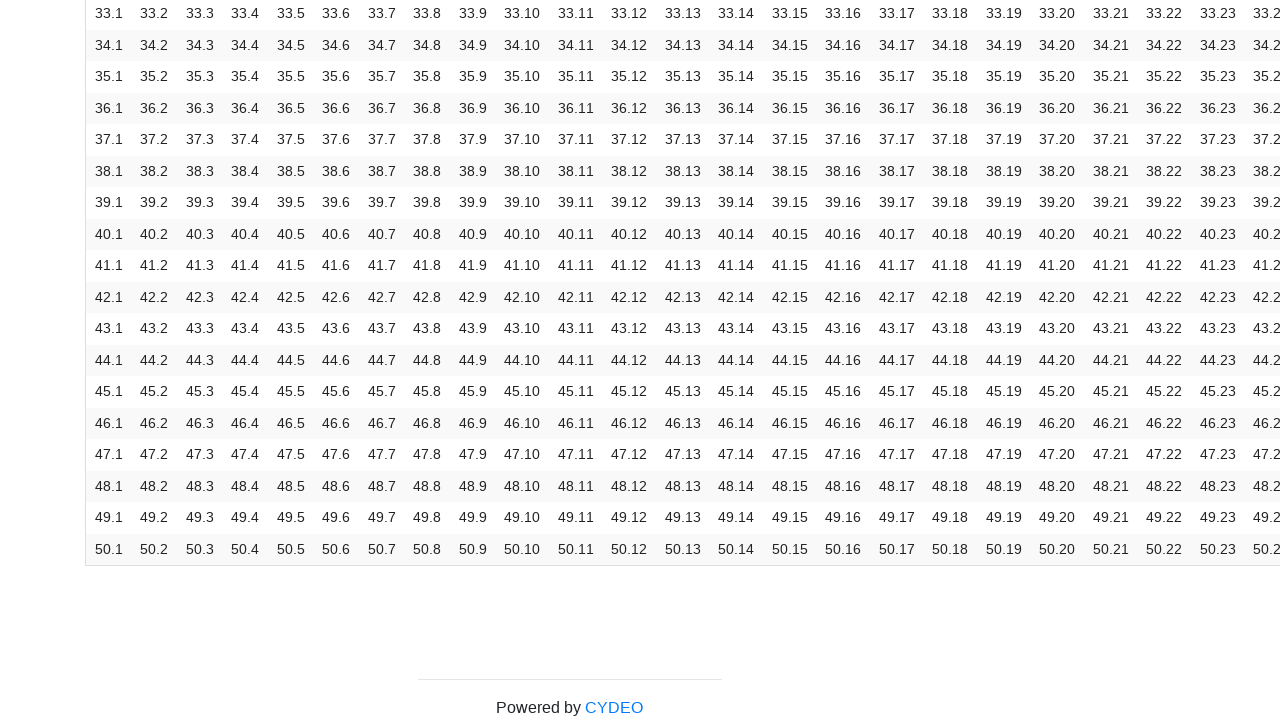

Scrolled up to Home link using JavaScript executor
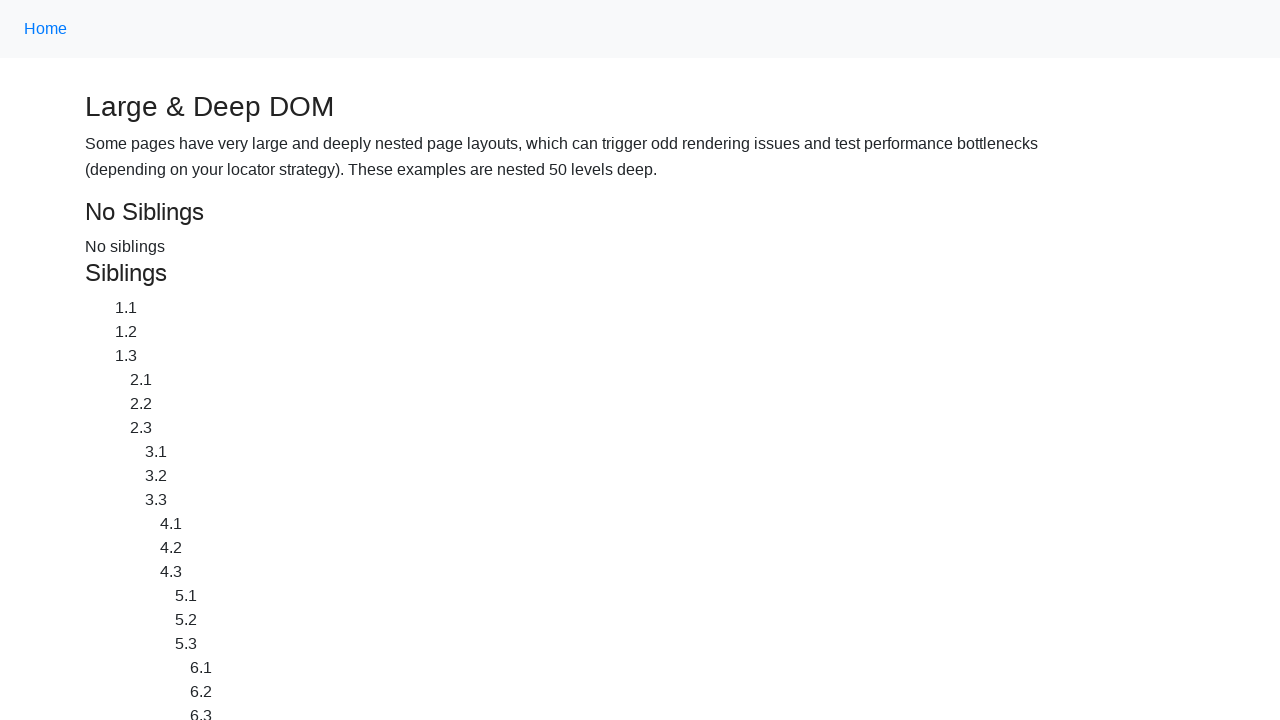

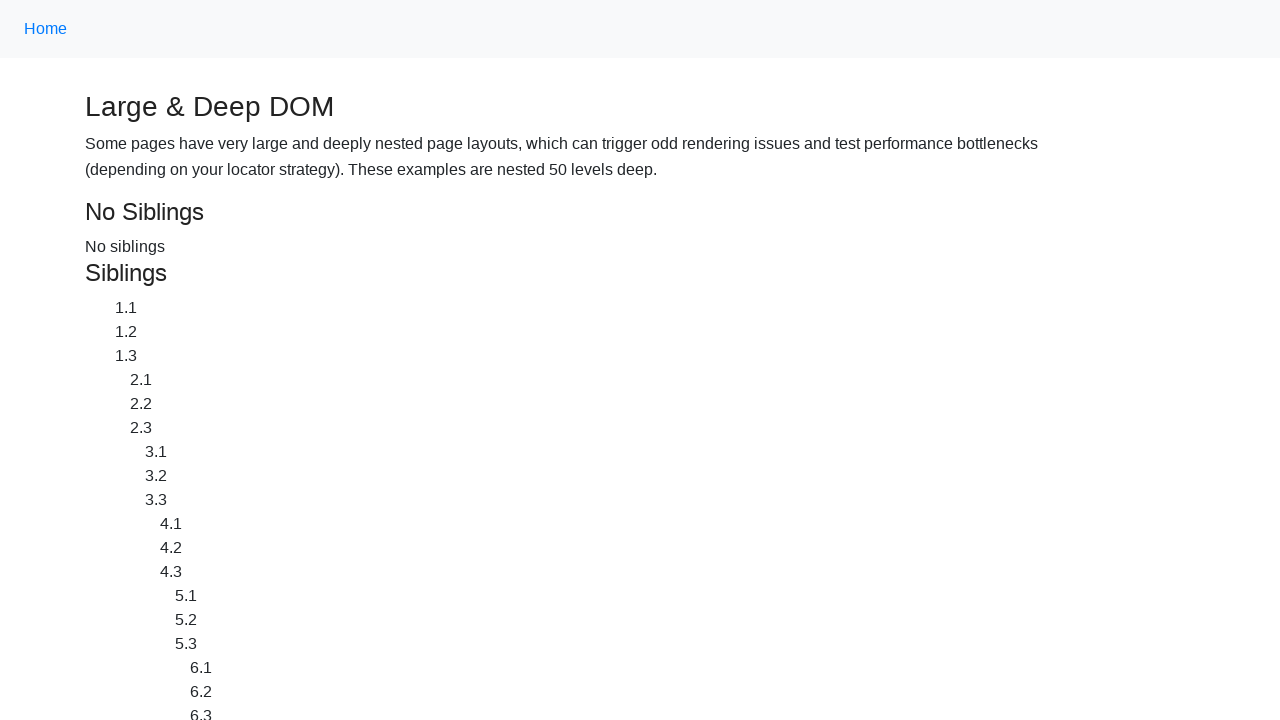